Tests double-click functionality on a button element and handles the resulting alert dialog

Starting URL: http://artoftesting.com/sampleSiteForSelenium.html

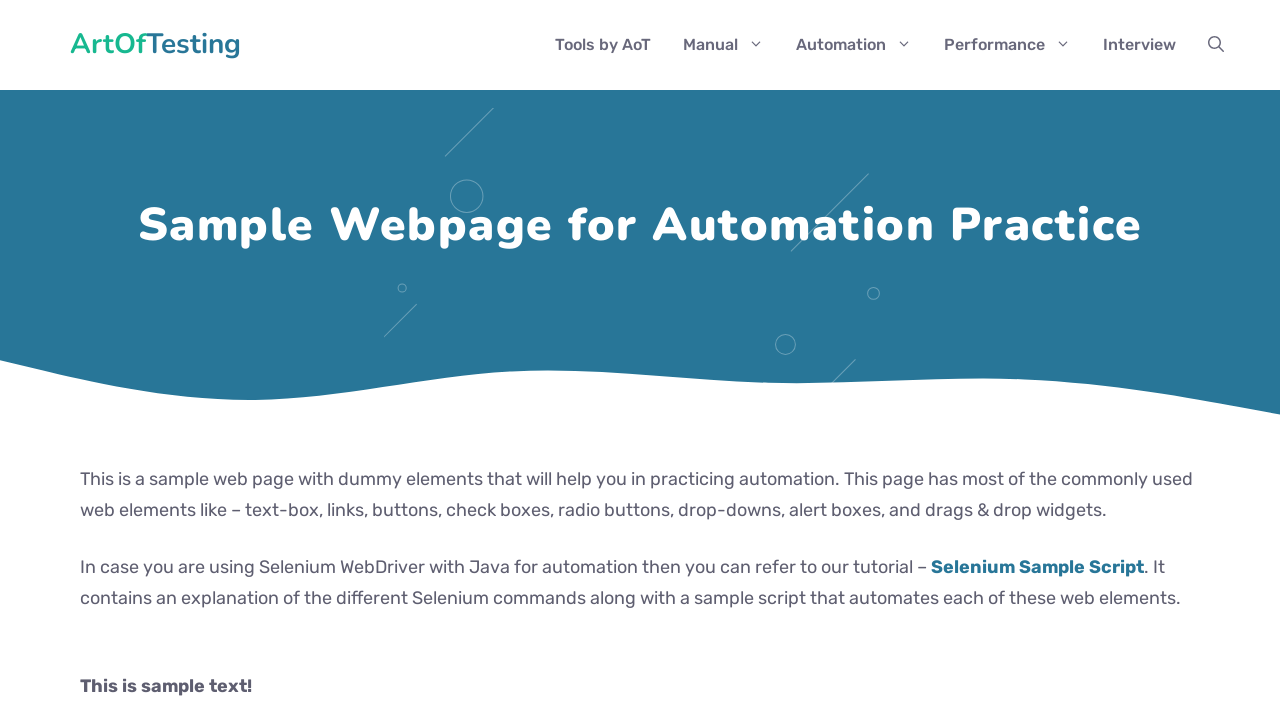

Located double-click button element with ID 'dblClkBtn'
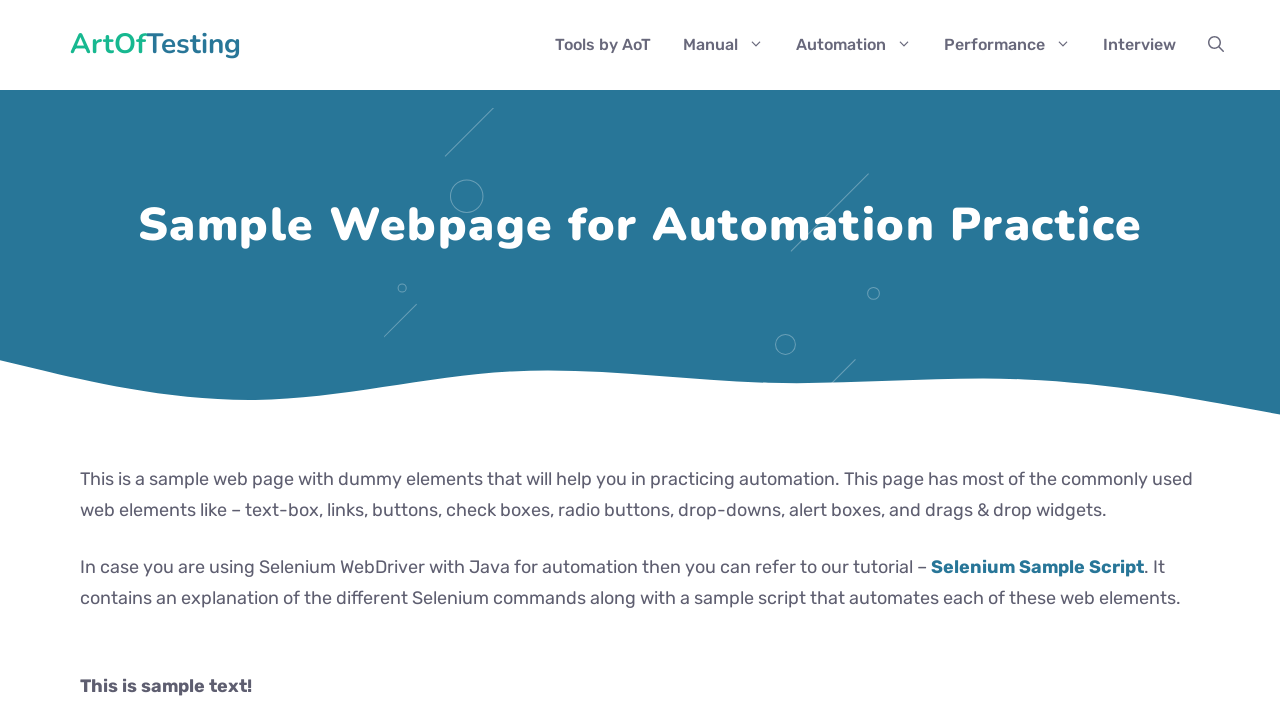

Performed double-click on the button element at (242, 361) on #dblClkBtn
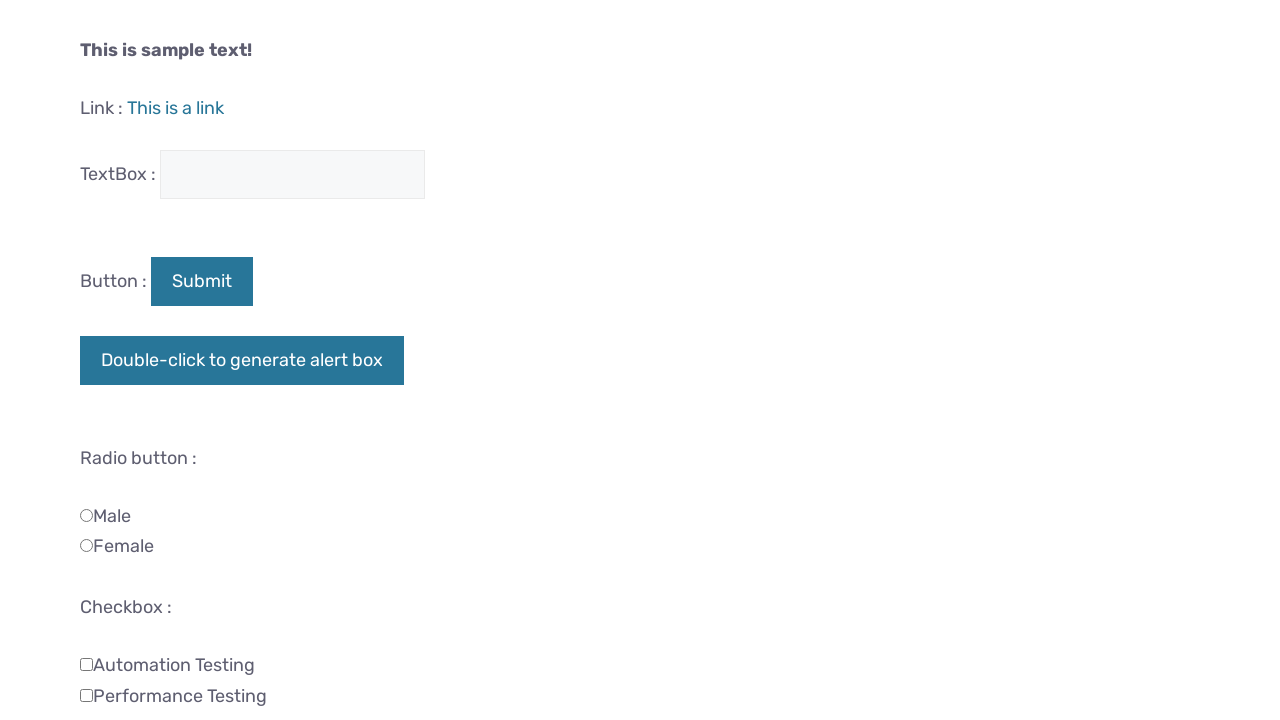

Set up dialog handler to accept alert automatically
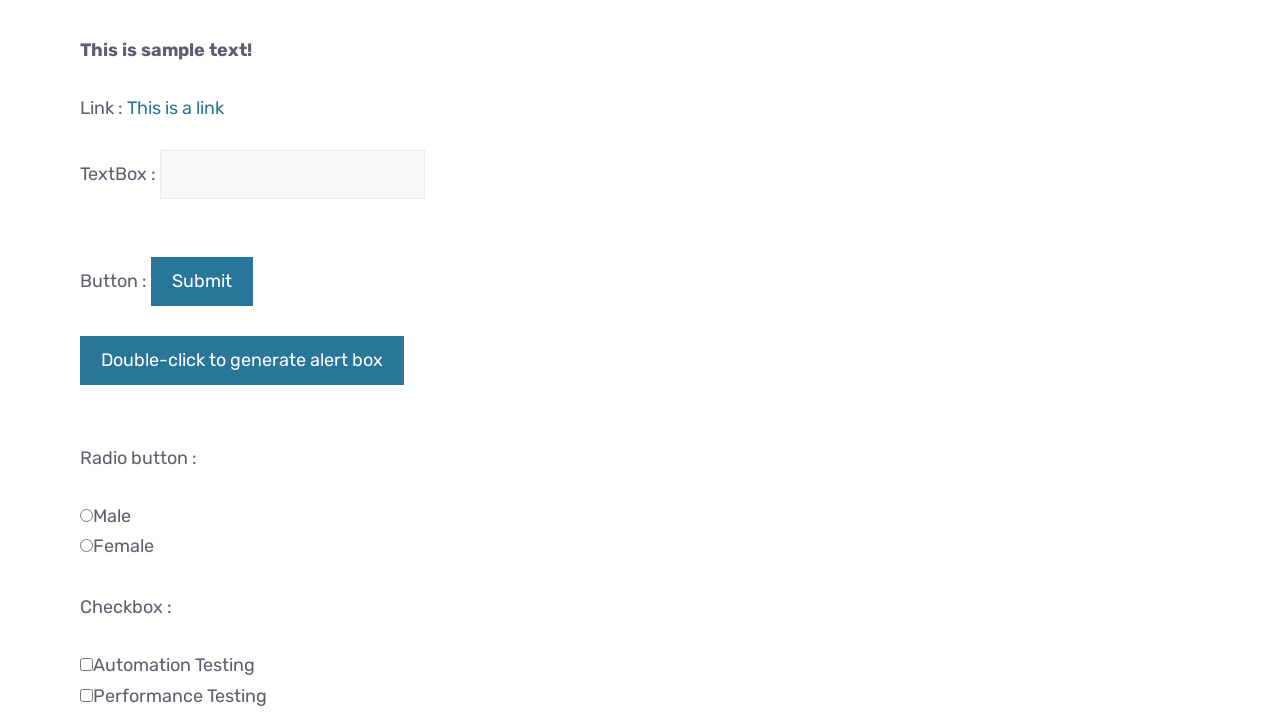

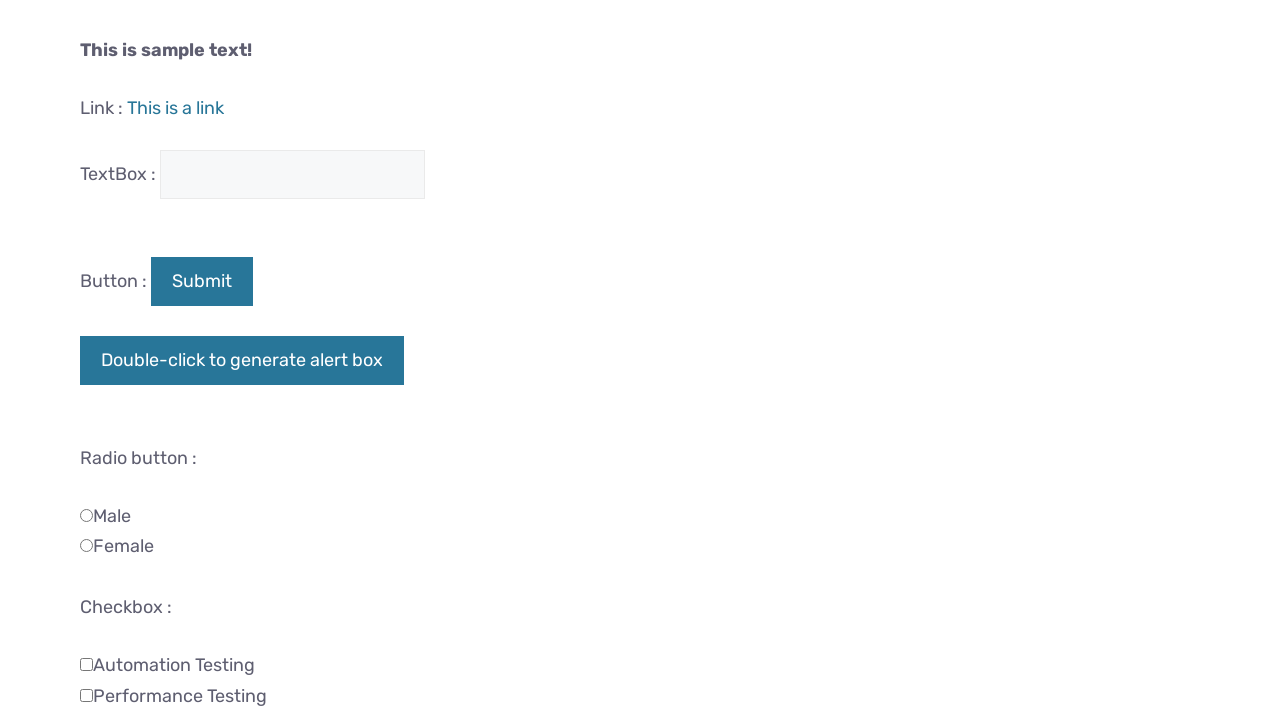